Tests modal functionality by clicking a button to open a modal dialog and verifying the modal title is visible

Starting URL: https://formy-project.herokuapp.com/modal

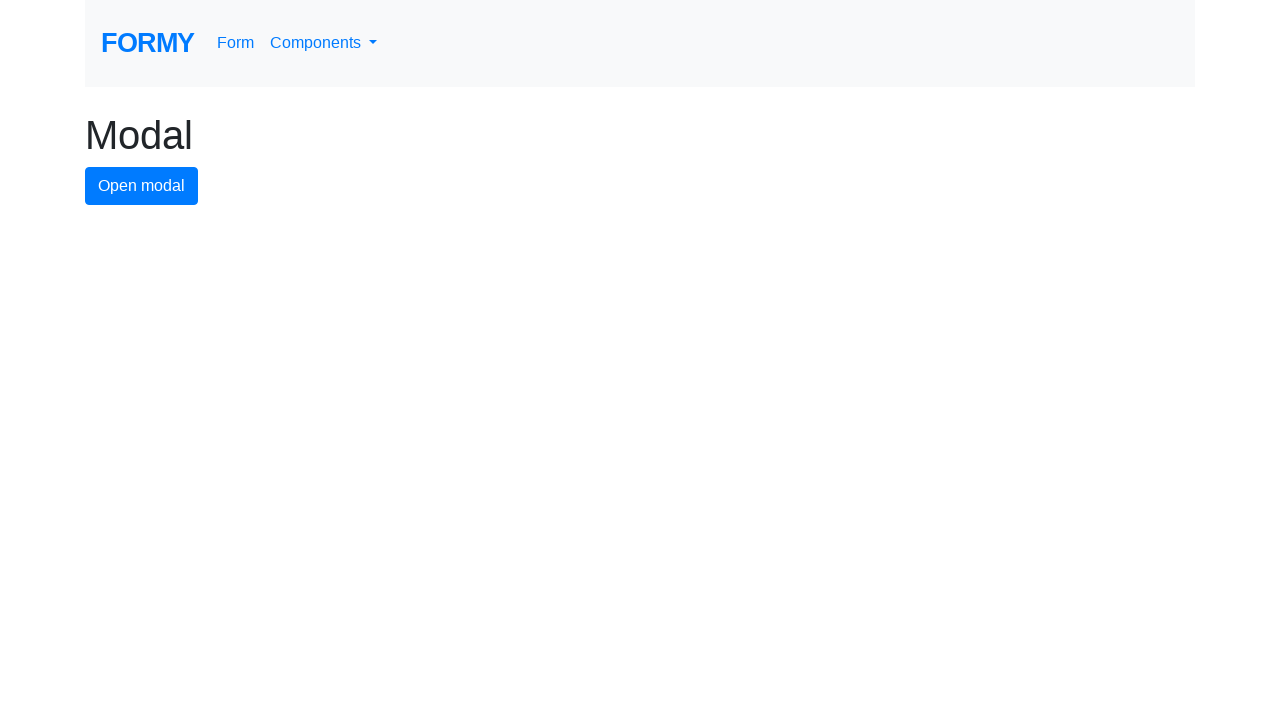

Clicked modal button to open the modal dialog at (142, 186) on #modal-button
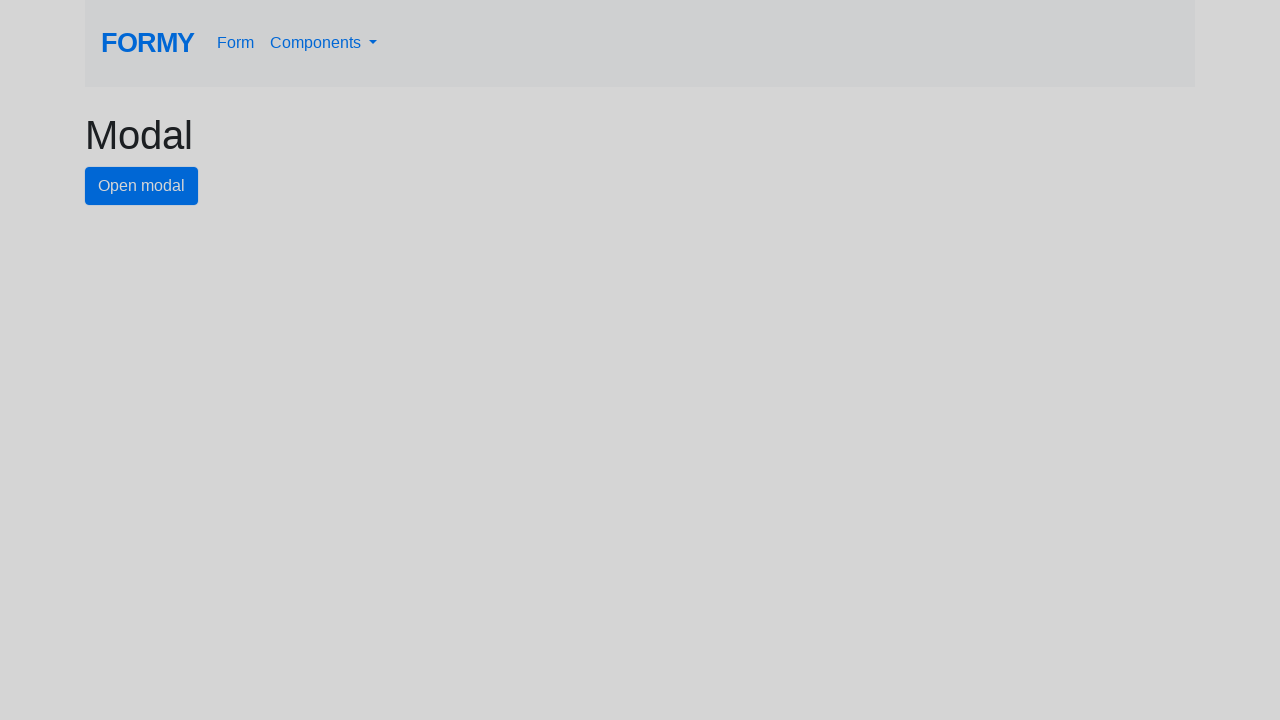

Modal title became visible
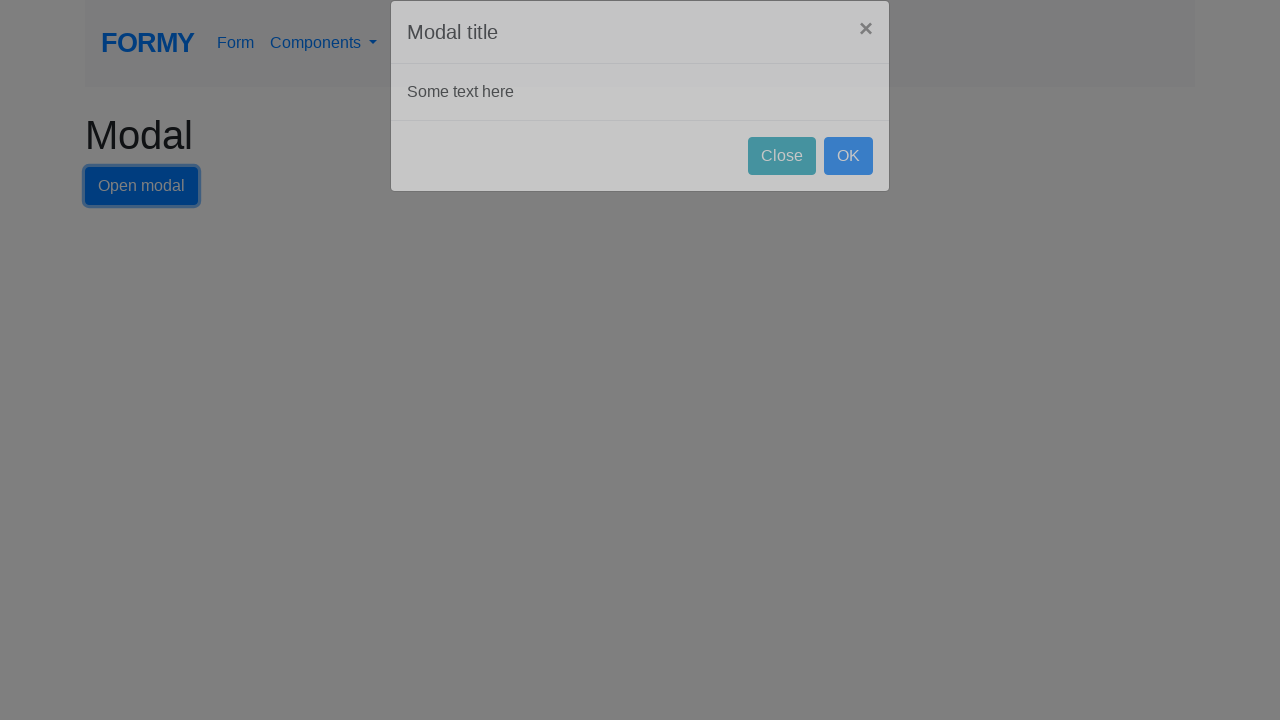

Located modal title element
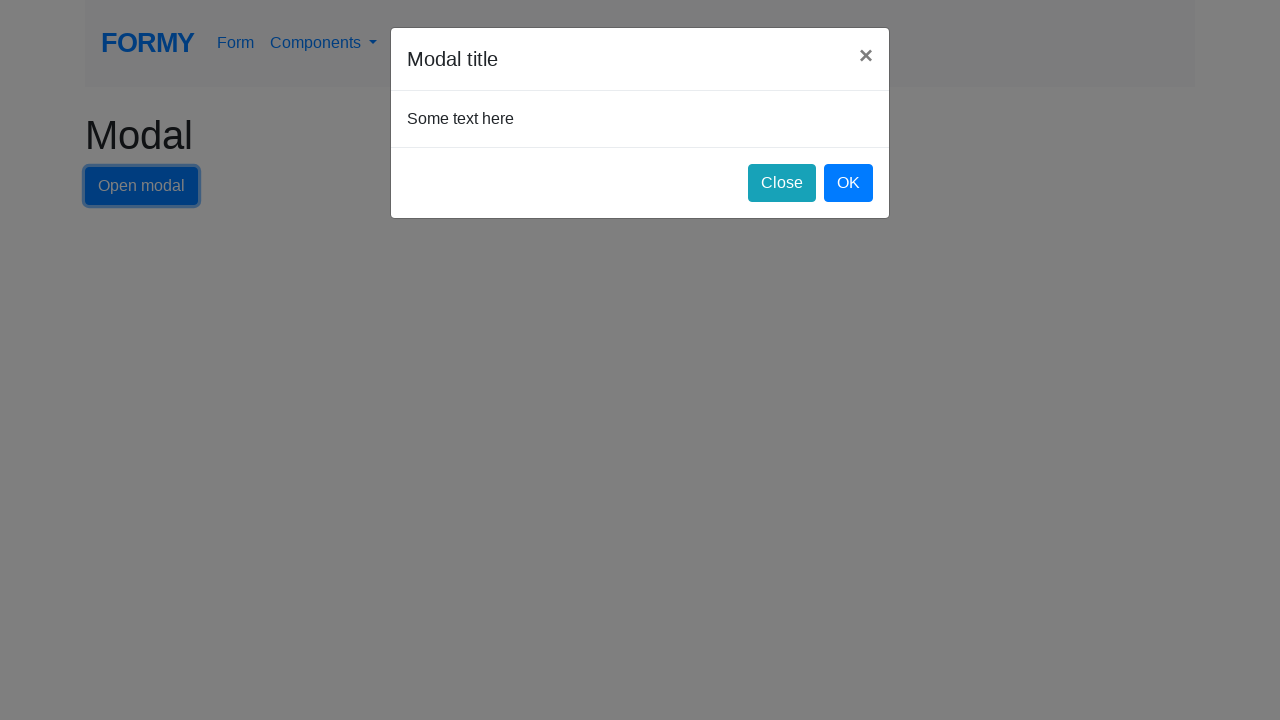

Verified modal title is visible
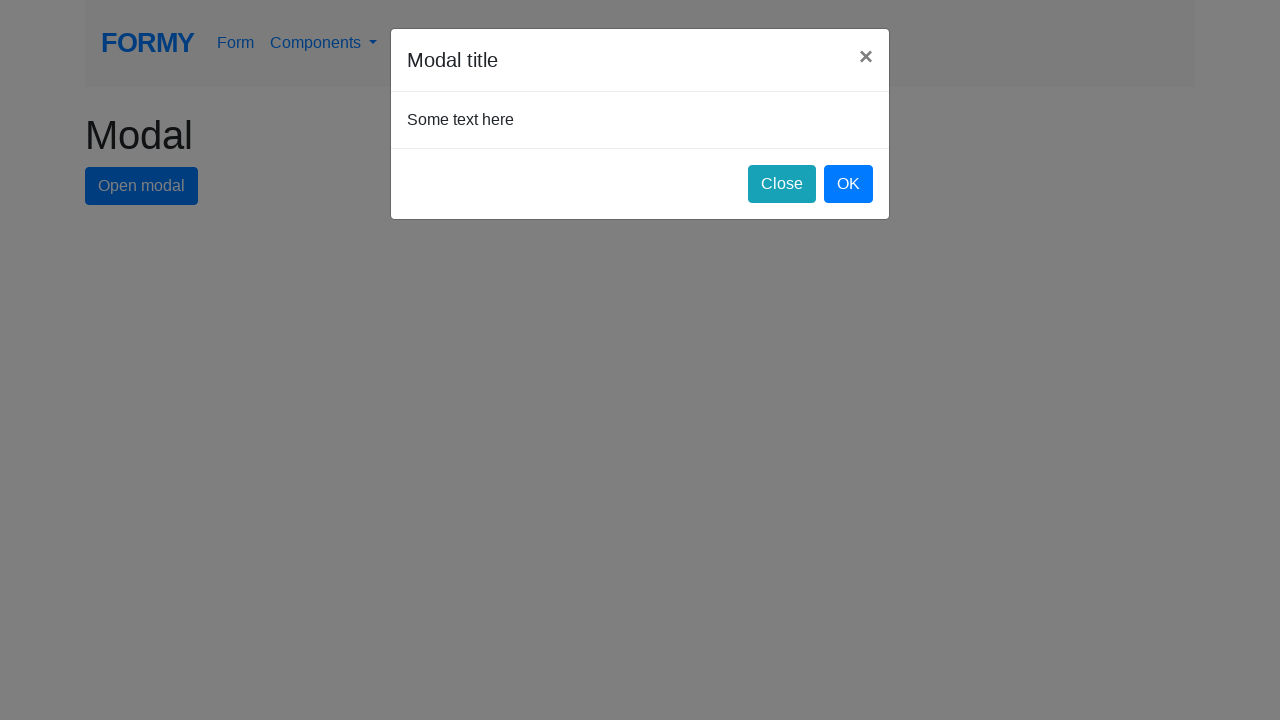

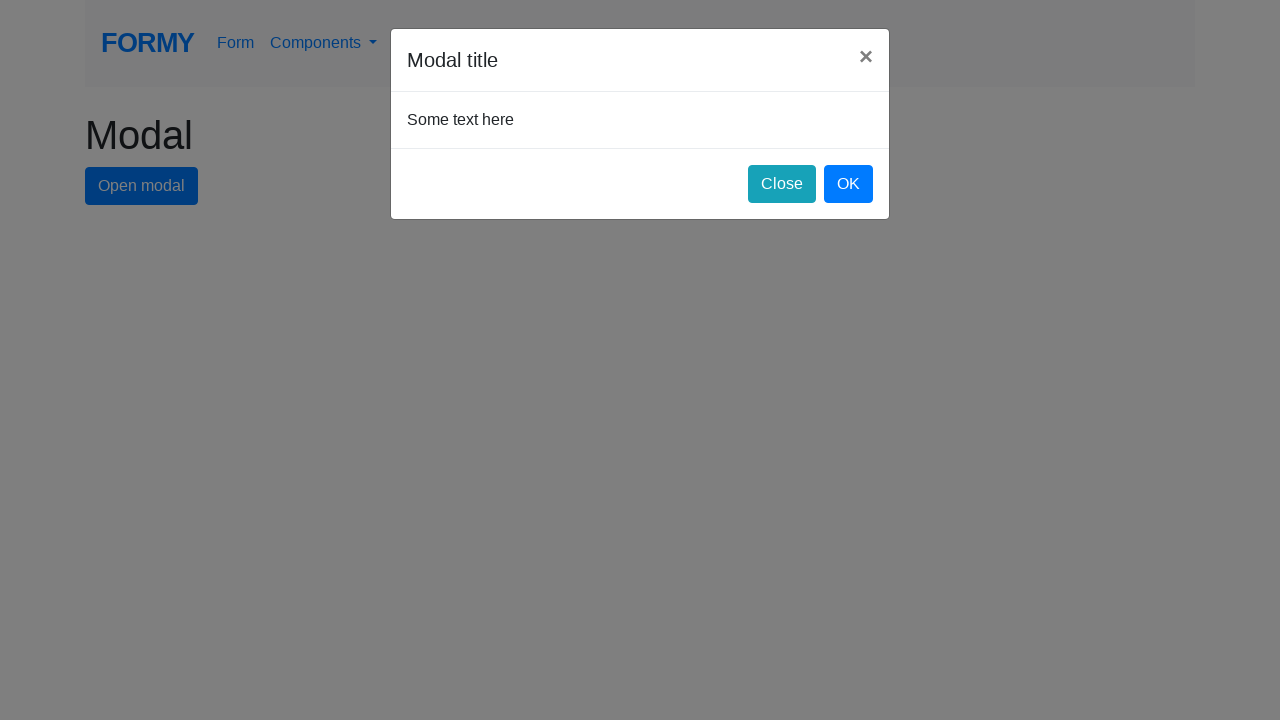